Tests interaction with elements inside an iframe by switching to the frame, entering text in an input field, and switching back to the main content

Starting URL: https://demo.automationtesting.in/Frames.html

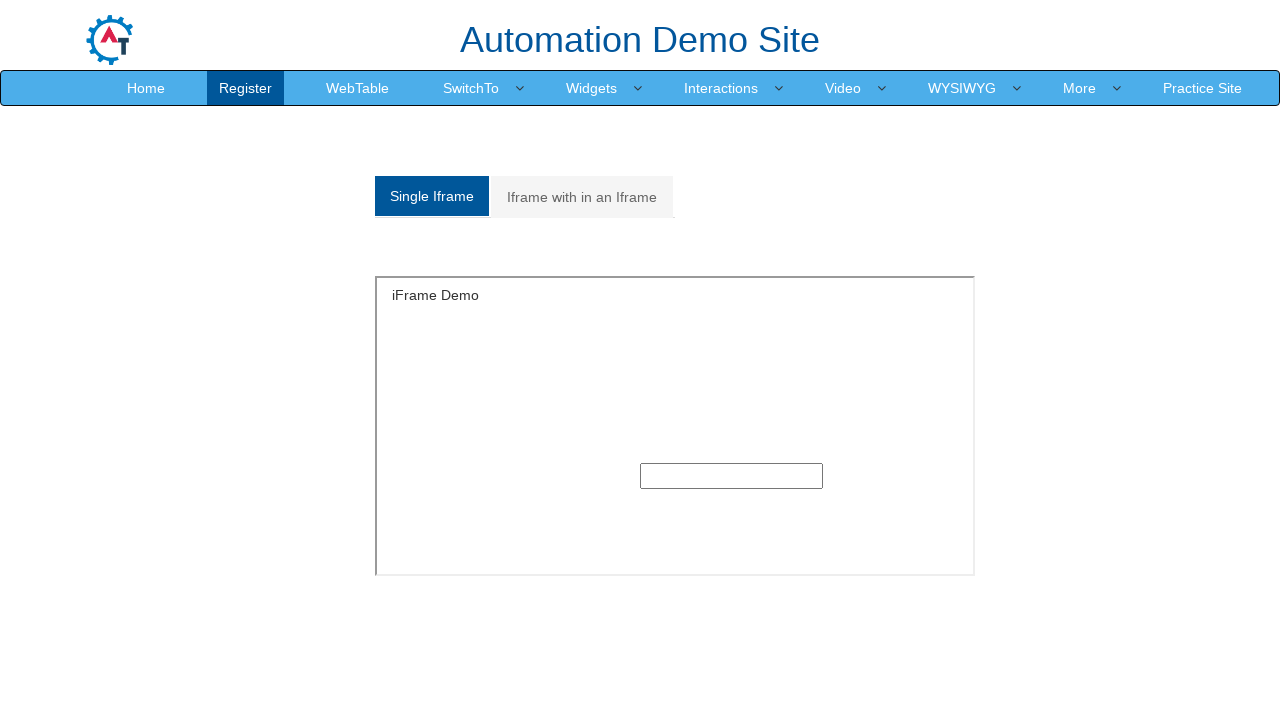

Located iframe with id 'singleframe'
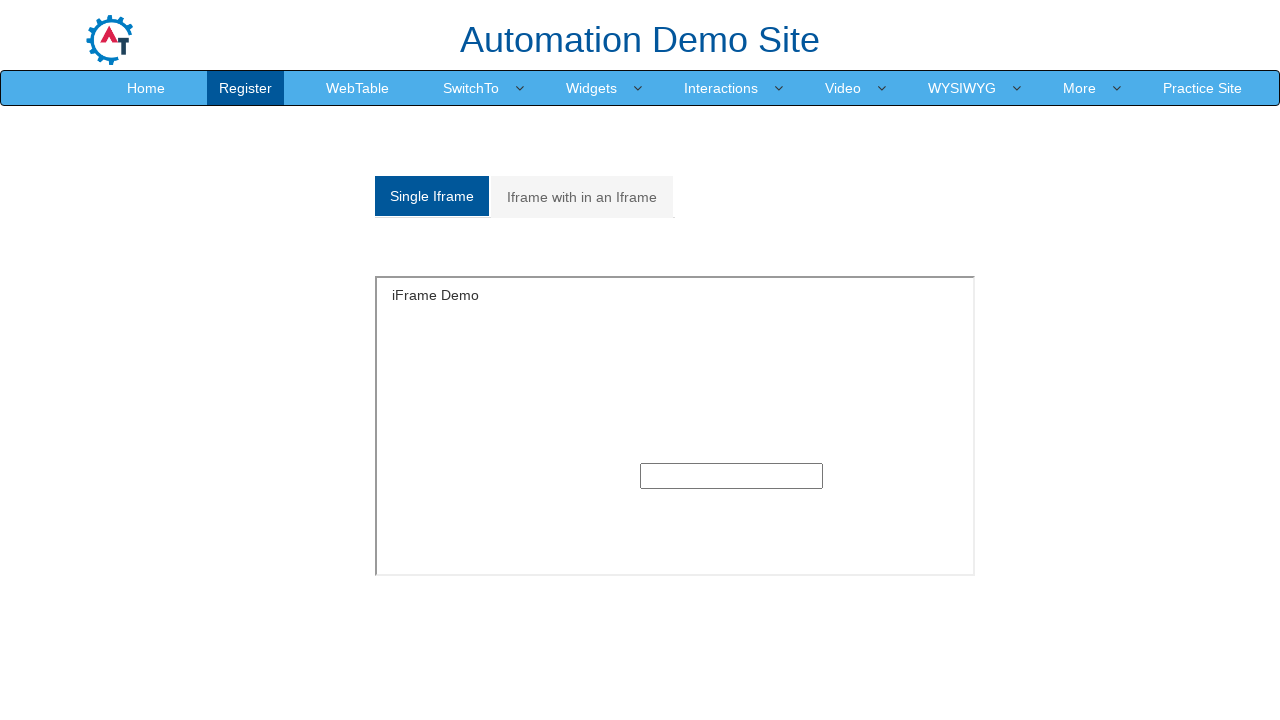

Filled text input field inside iframe with 'Hello' on #singleframe >> internal:control=enter-frame >> xpath=//input[@type='text']
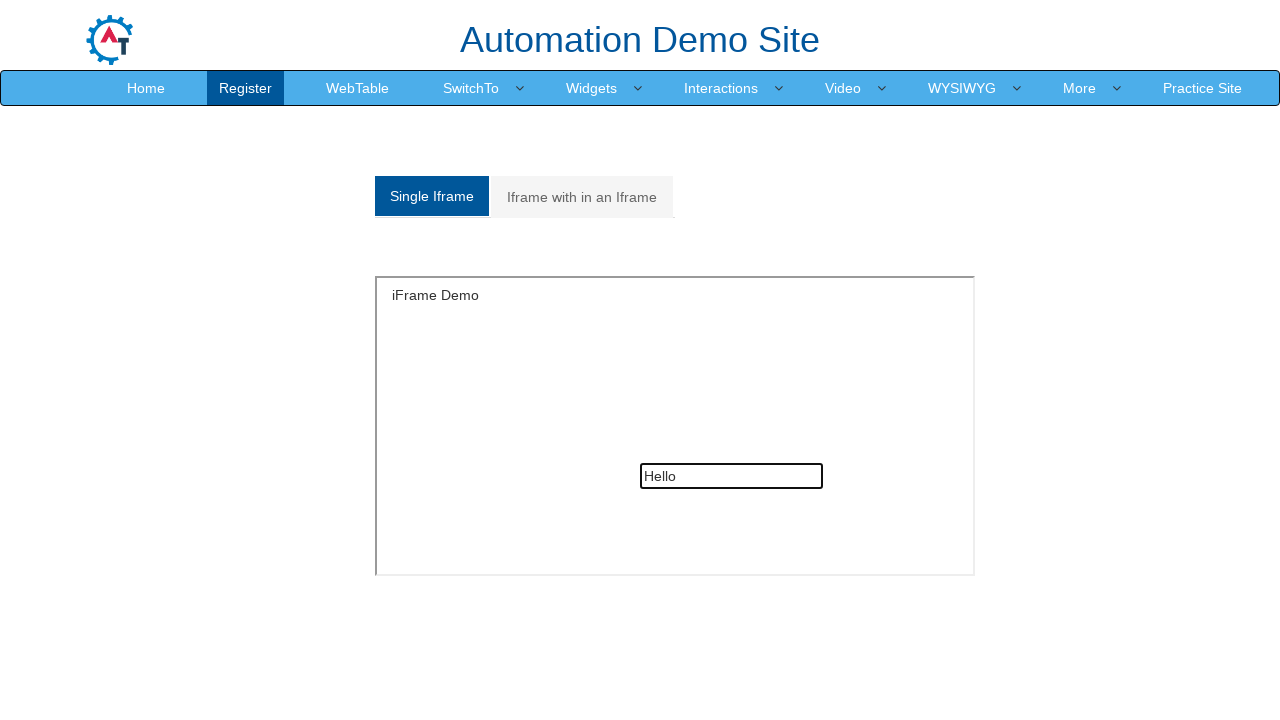

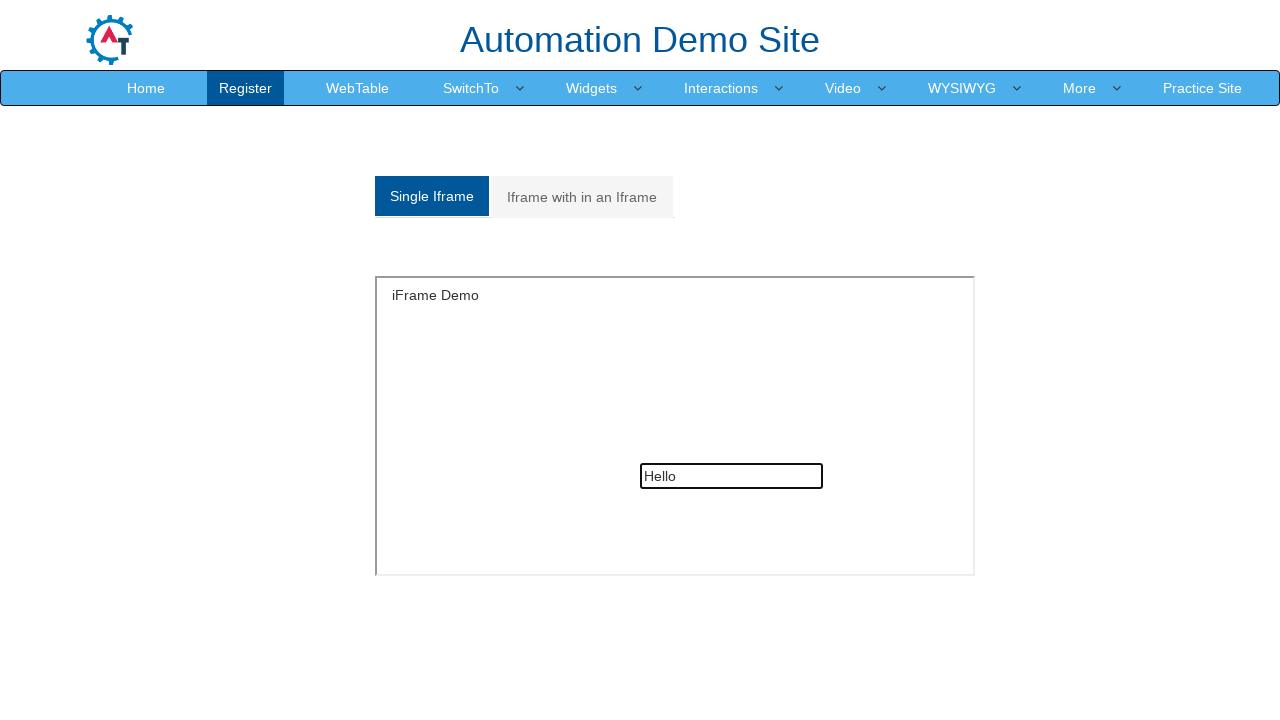